Navigates to Bank of Ireland homepage and refreshes the page

Starting URL: https://www.bankofireland.com/

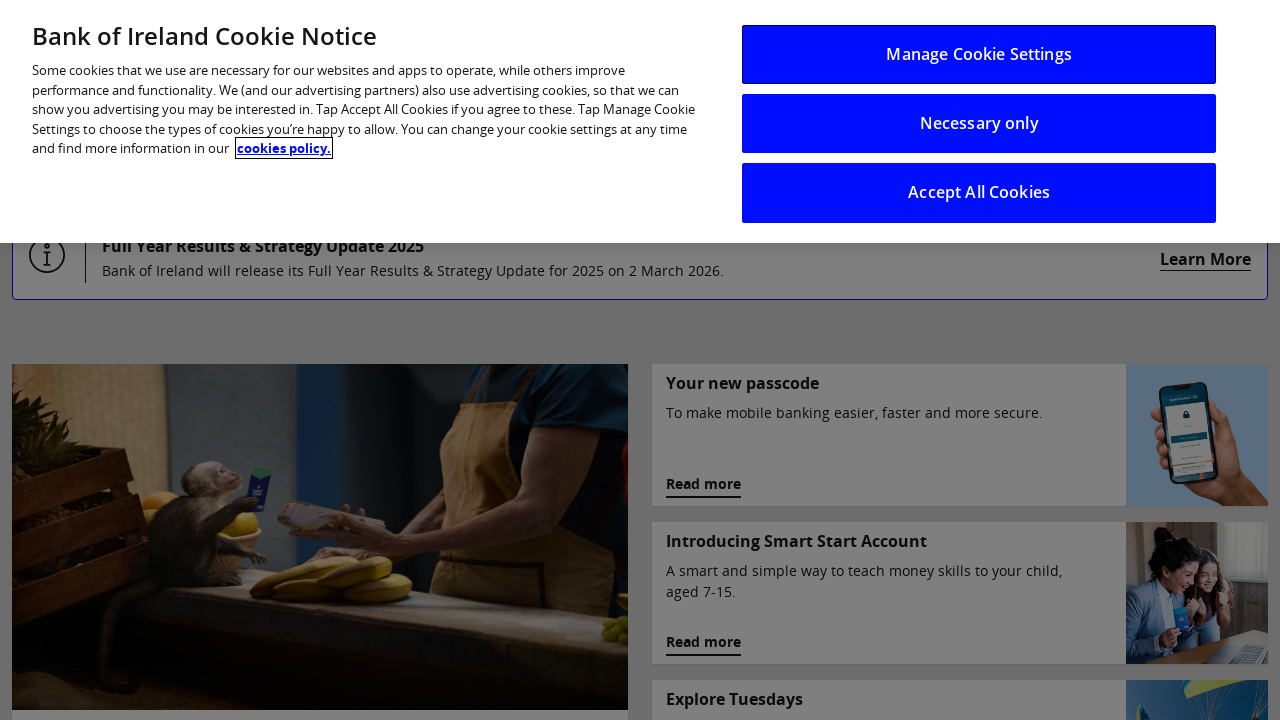

Navigated to Bank of Ireland homepage
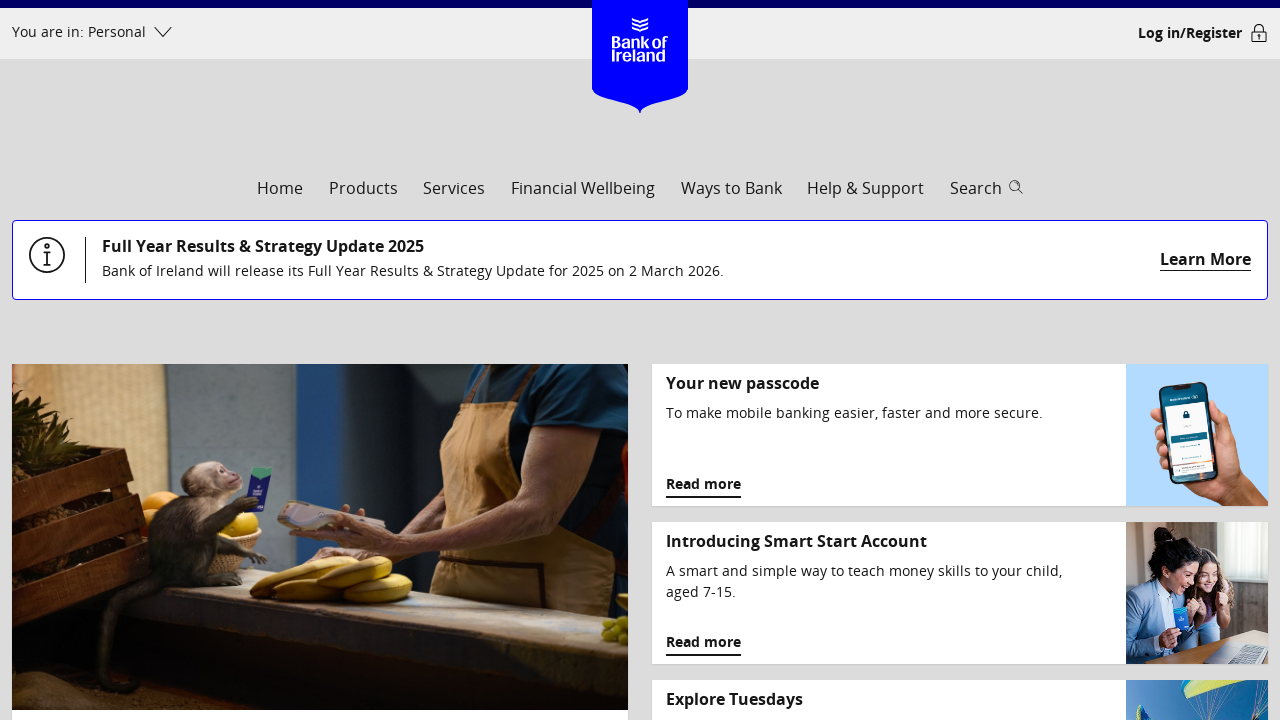

Refreshed the Bank of Ireland homepage
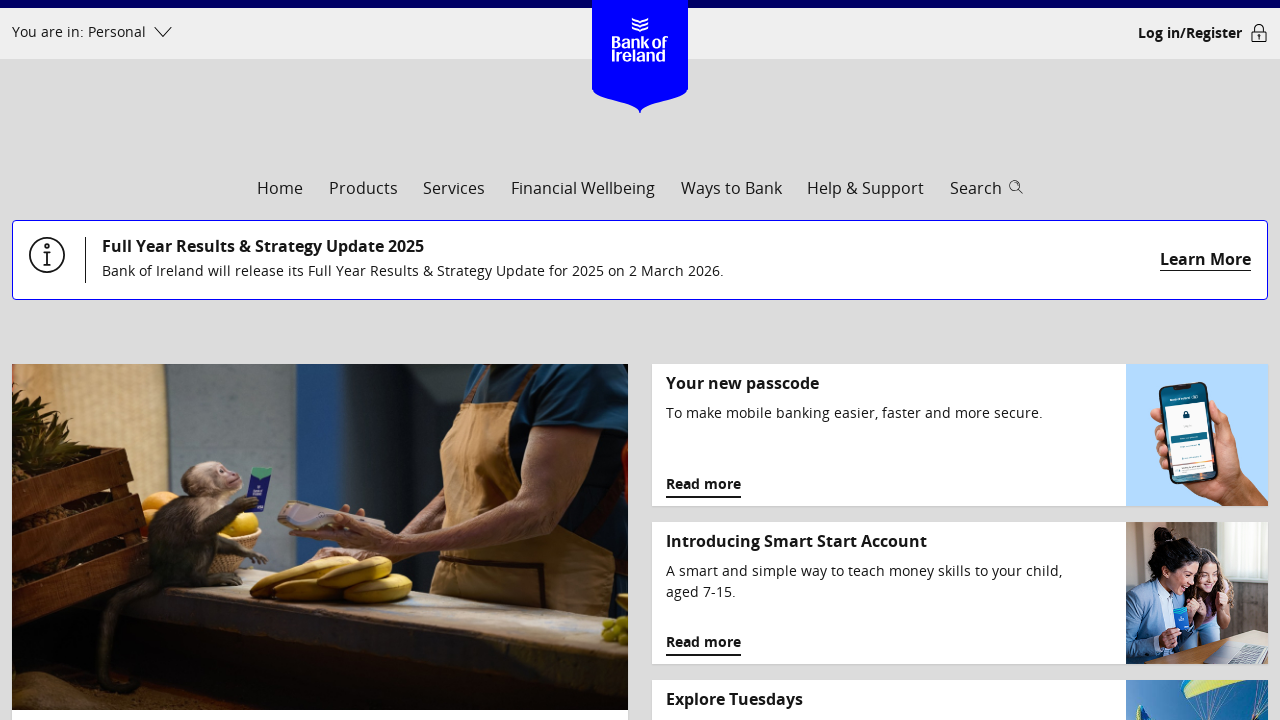

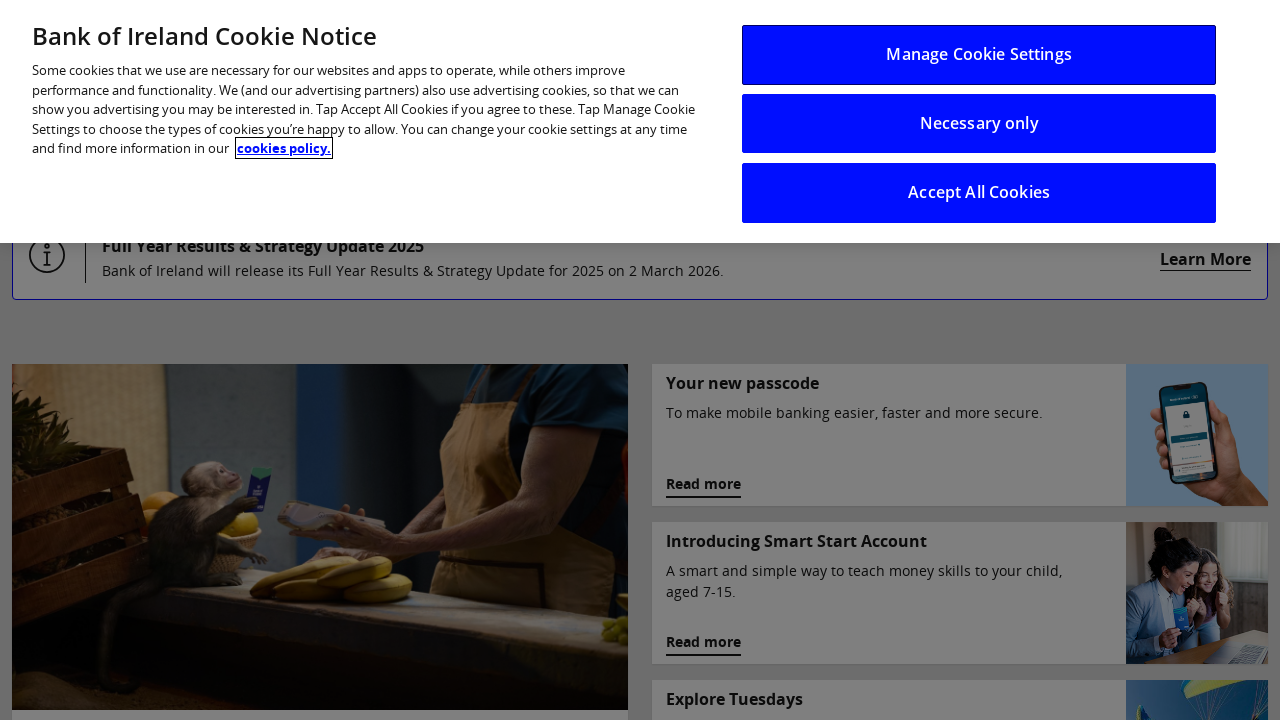